Tests navigation to Selenium blog's 2016 section and verifies that a specific blog post link is present

Starting URL: https://selenium.dev

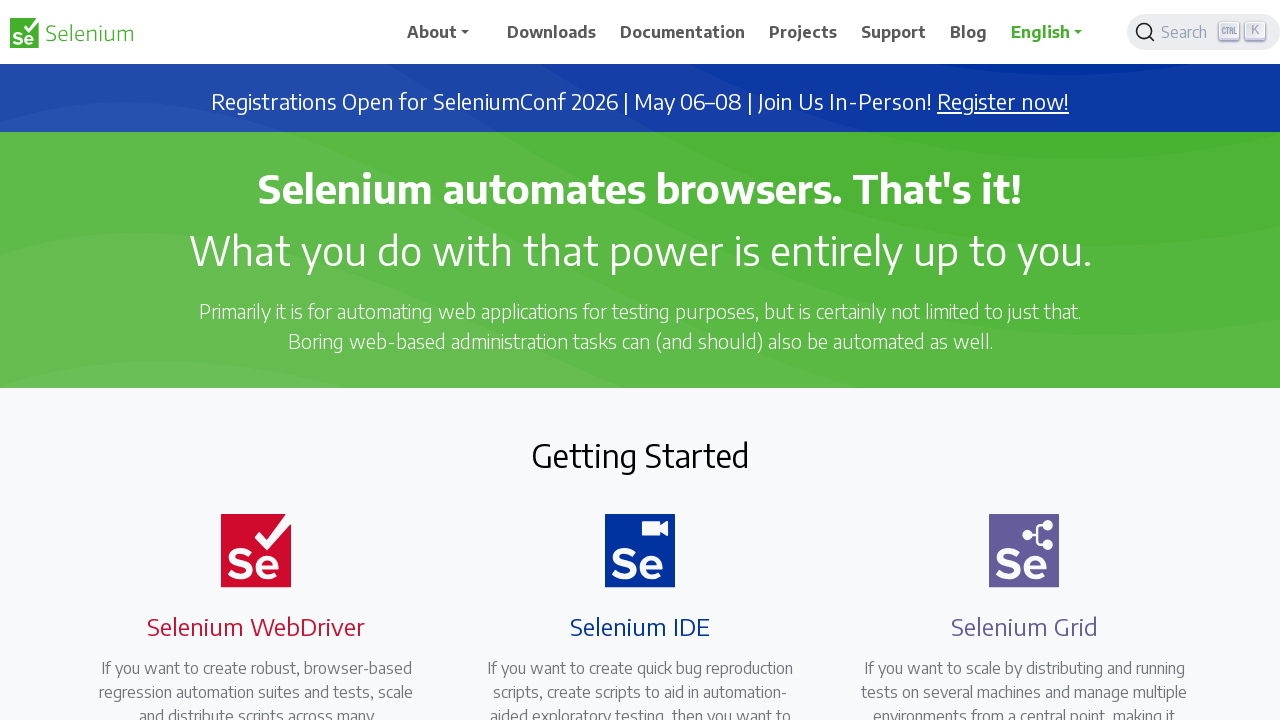

Clicked on Blog link at (969, 32) on text=Blog
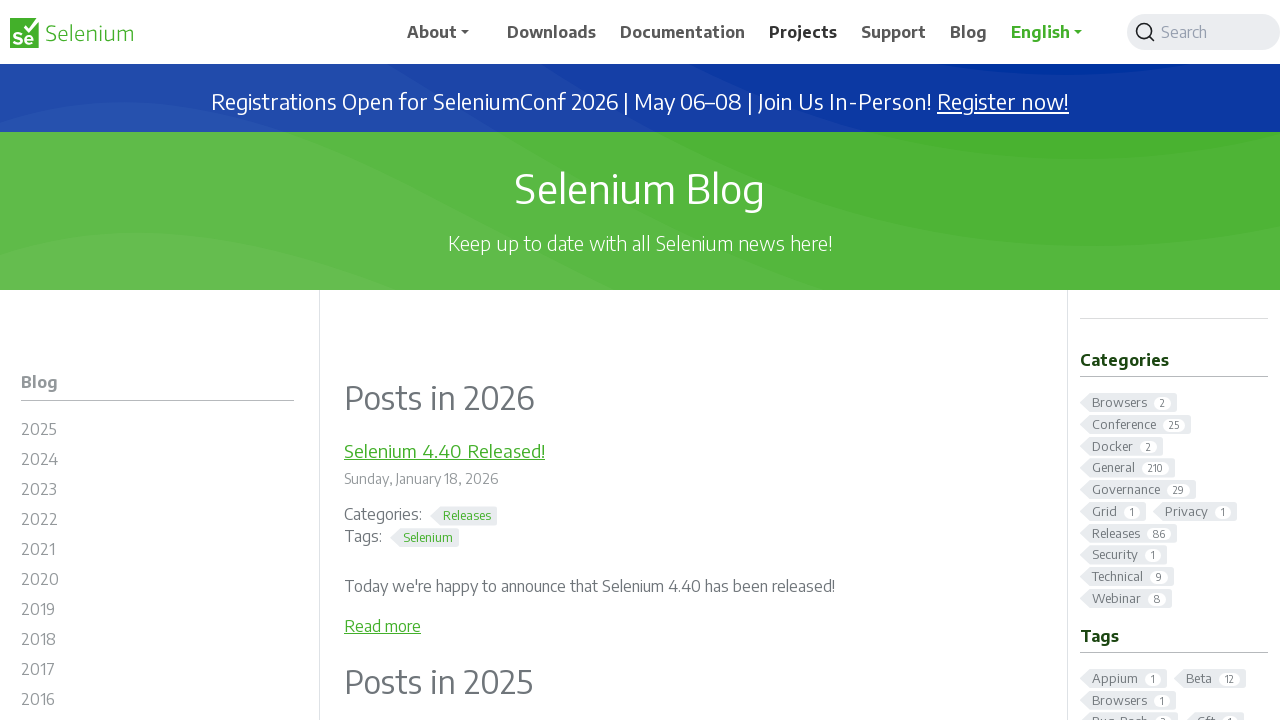

Clicked on 2016 blog section at (158, 702) on #m-blog2016
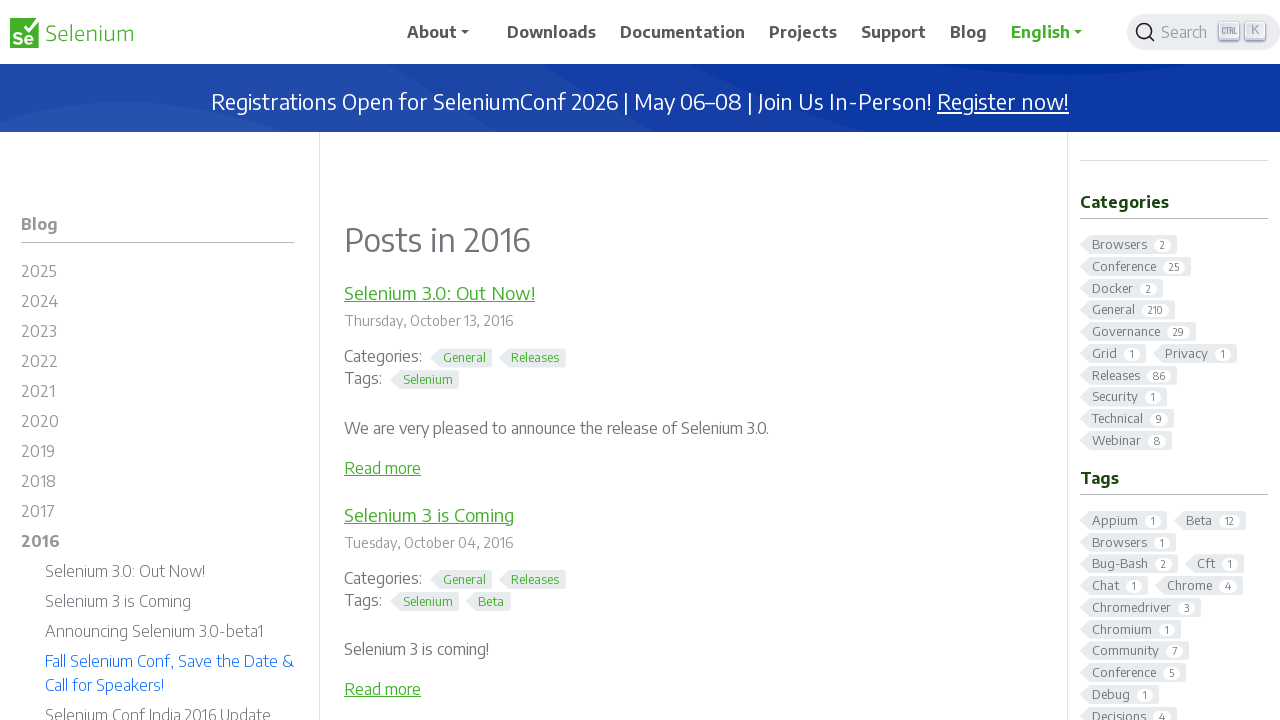

Verified blog post 'Fall Selenium Conf, Save the Date & Call for Speakers!' is present
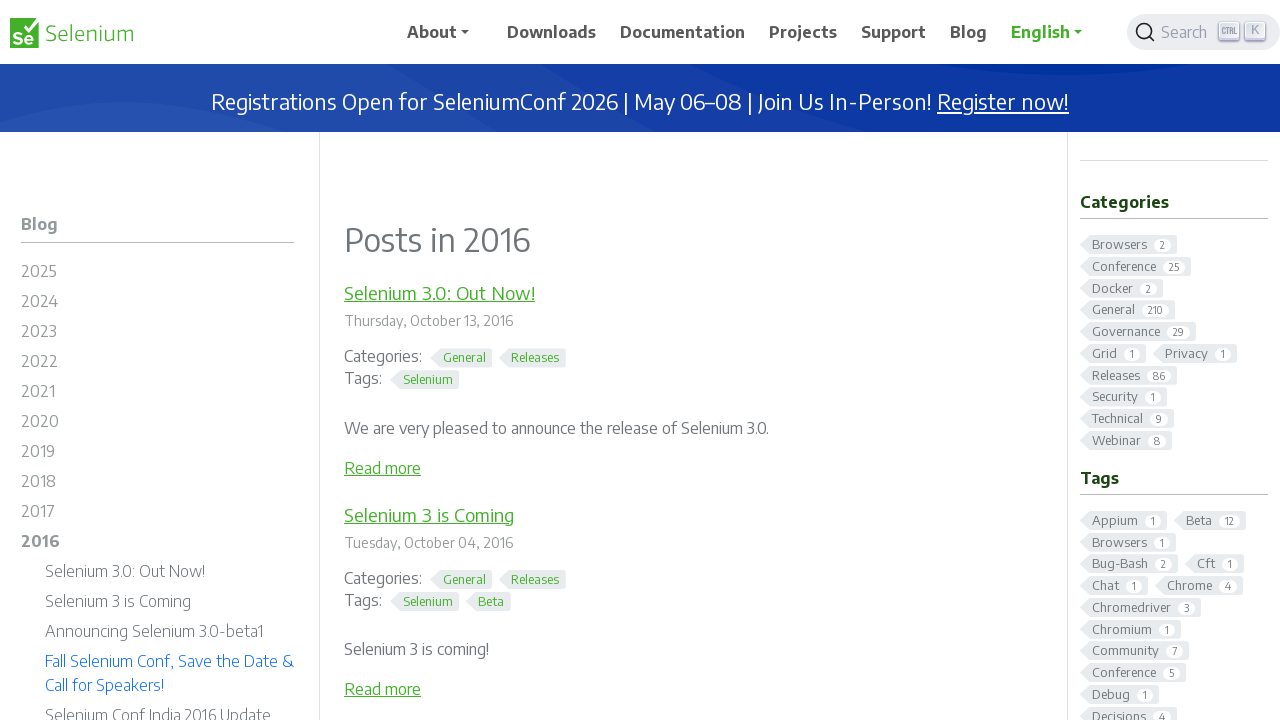

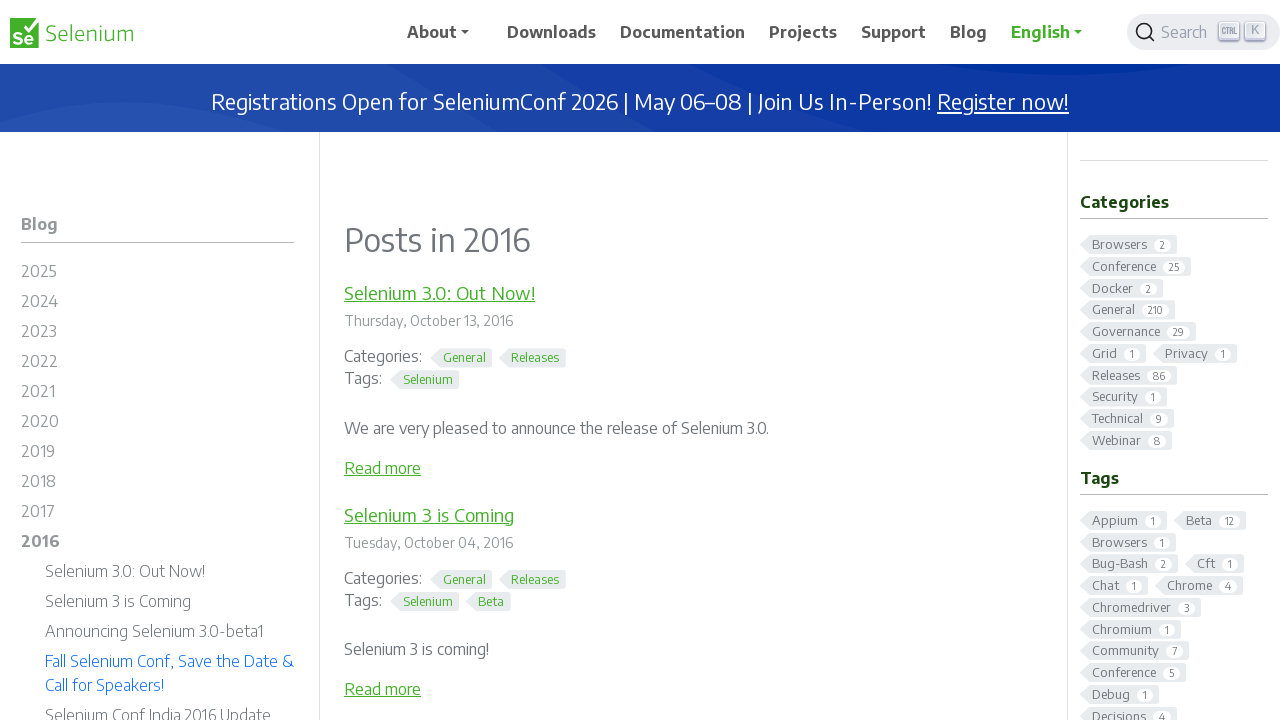